Tests file download functionality by clicking on a test.txt file link and verifying the download

Starting URL: https://the-internet.herokuapp.com/download

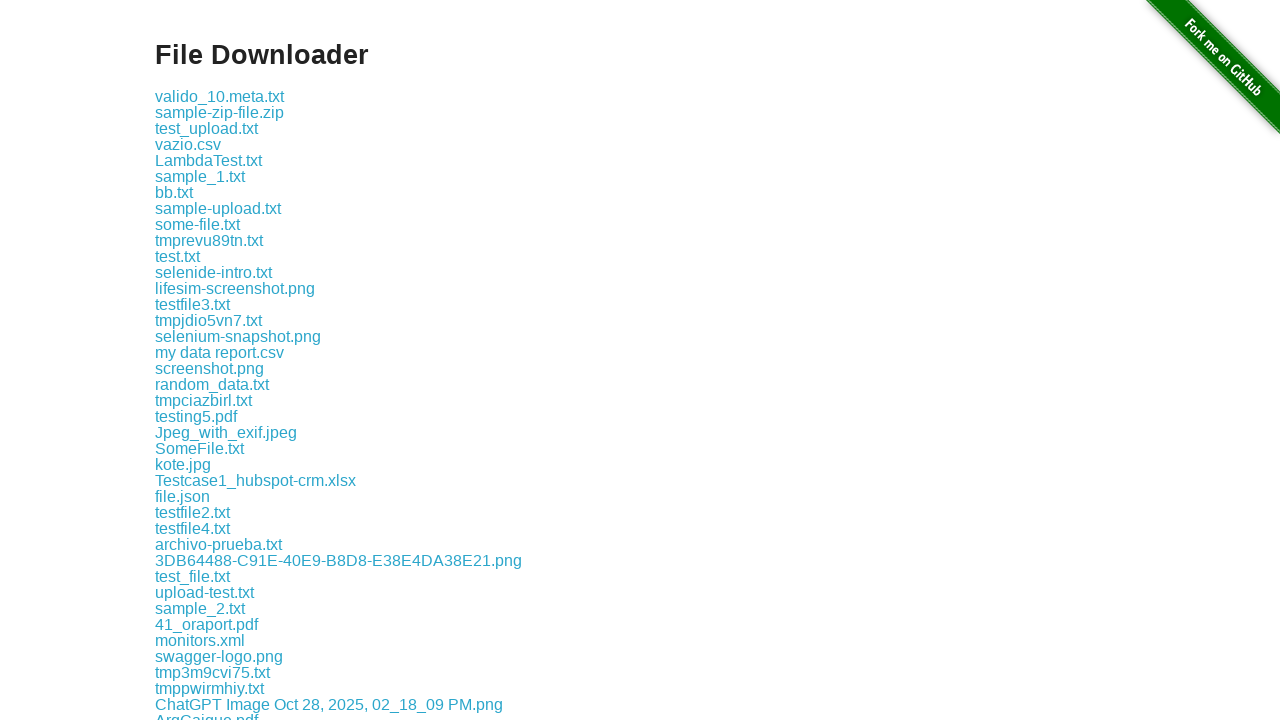

Clicked on test.txt file link to initiate download at (178, 256) on text='test.txt'
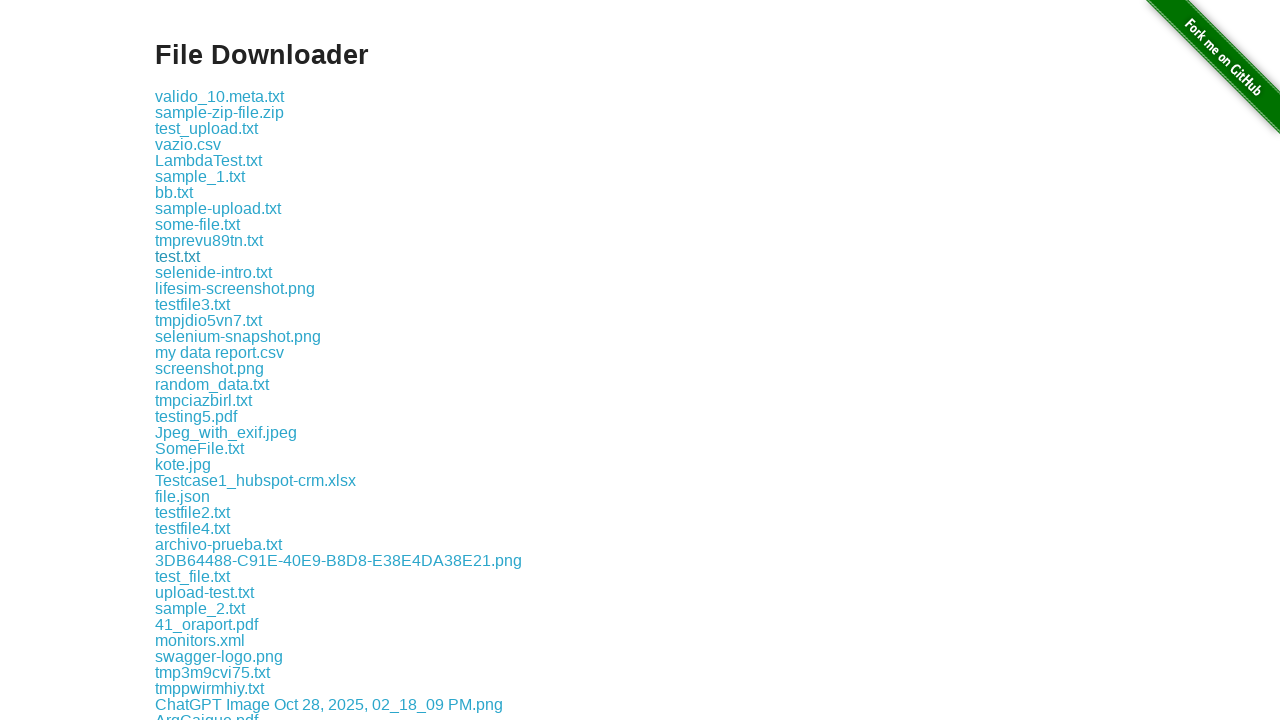

Waited 2 seconds for file download to complete
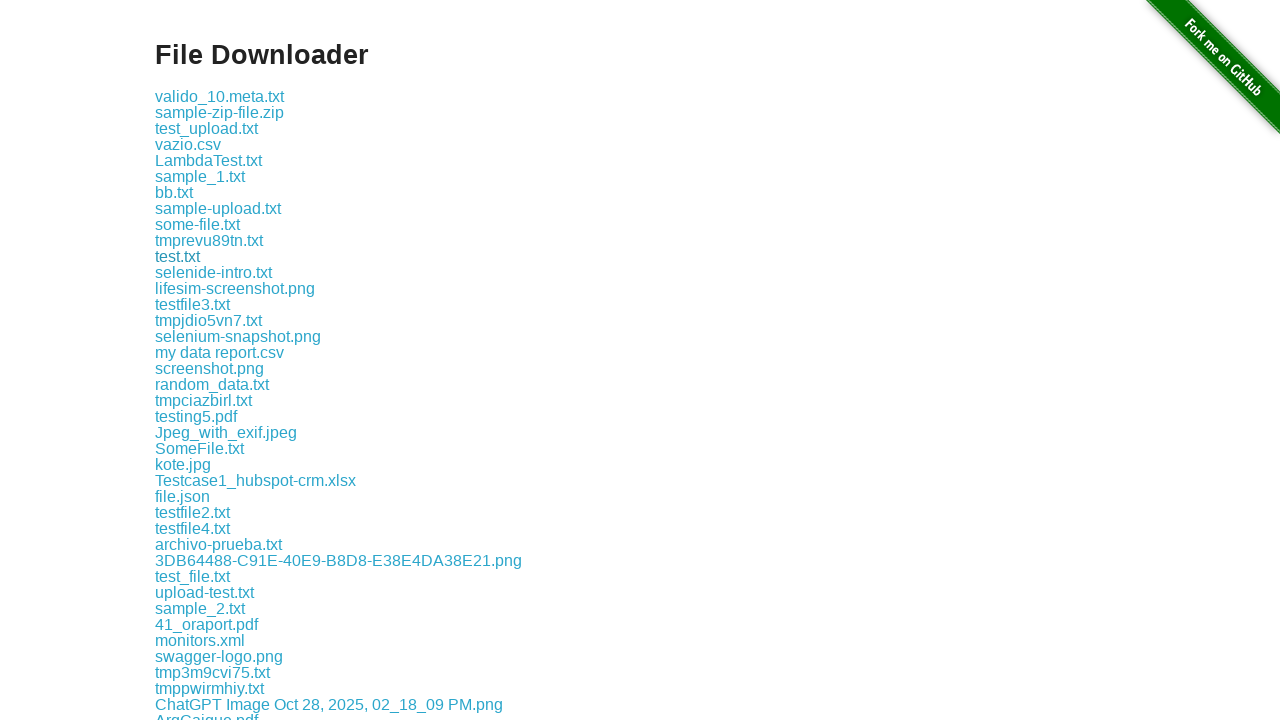

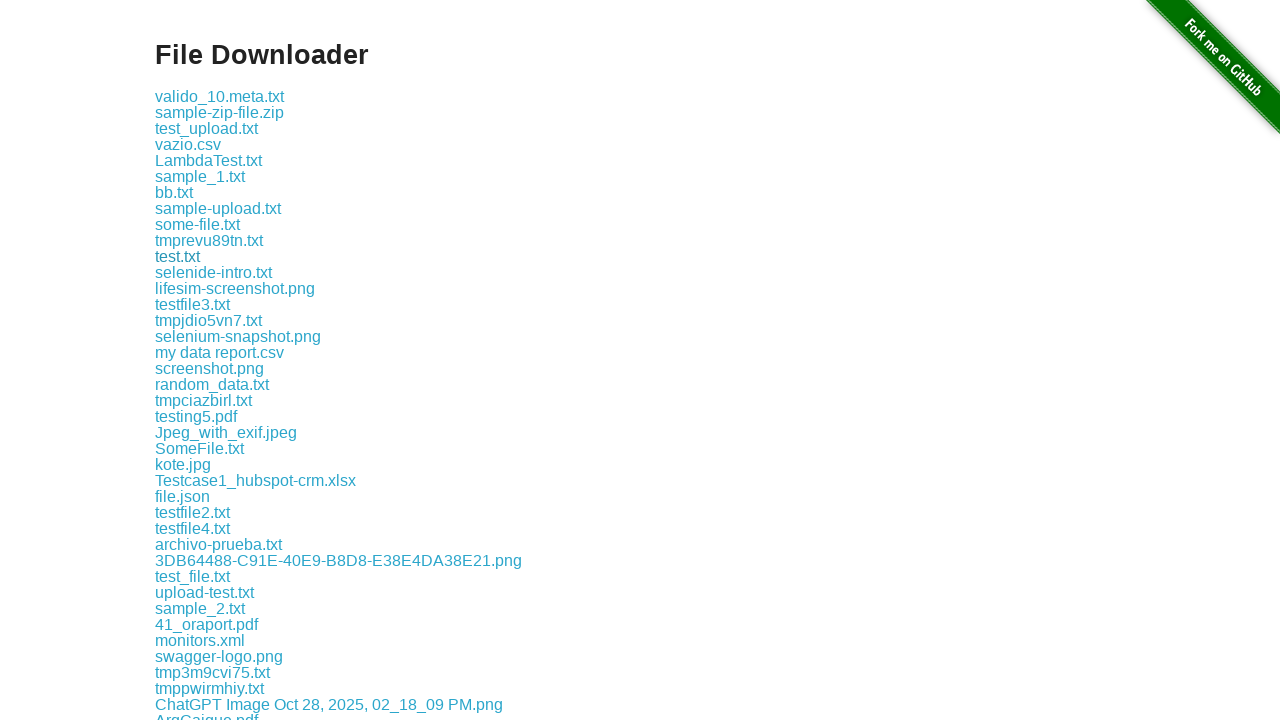